Tests that edits are saved when the input field loses focus (blur event)

Starting URL: https://demo.playwright.dev/todomvc

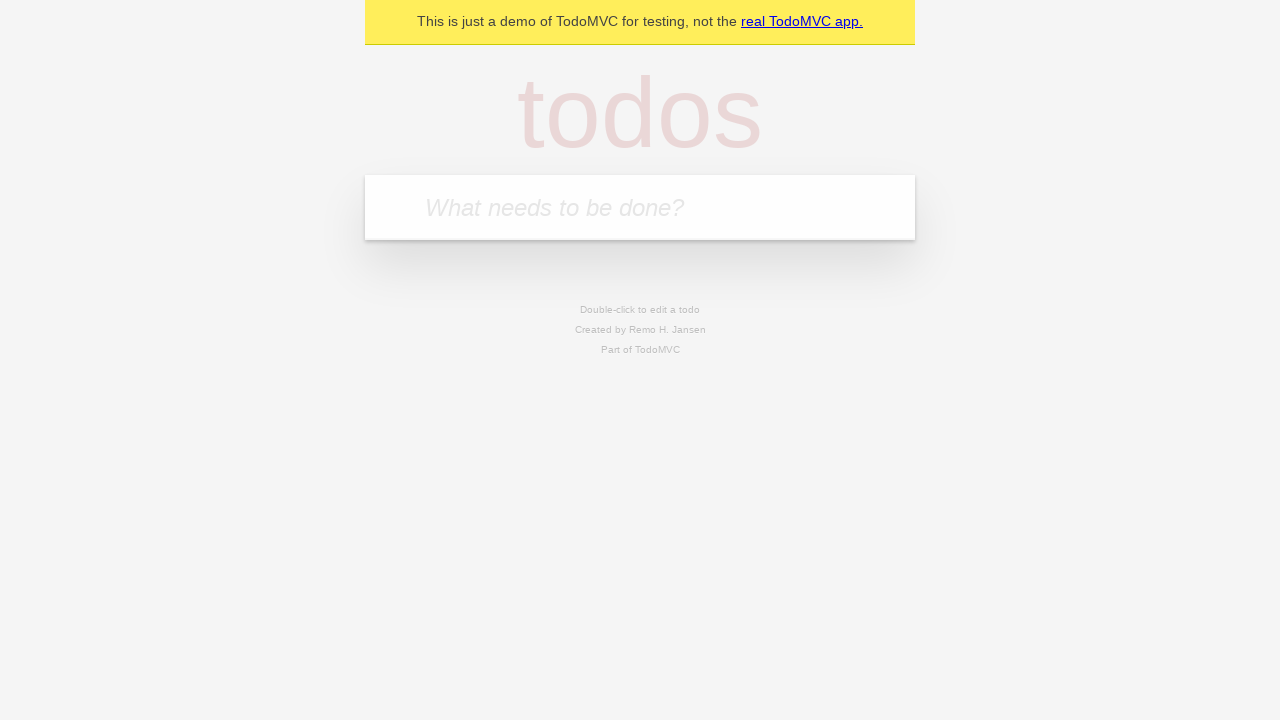

Filled first todo input with 'buy some cheese' on internal:attr=[placeholder="What needs to be done?"i]
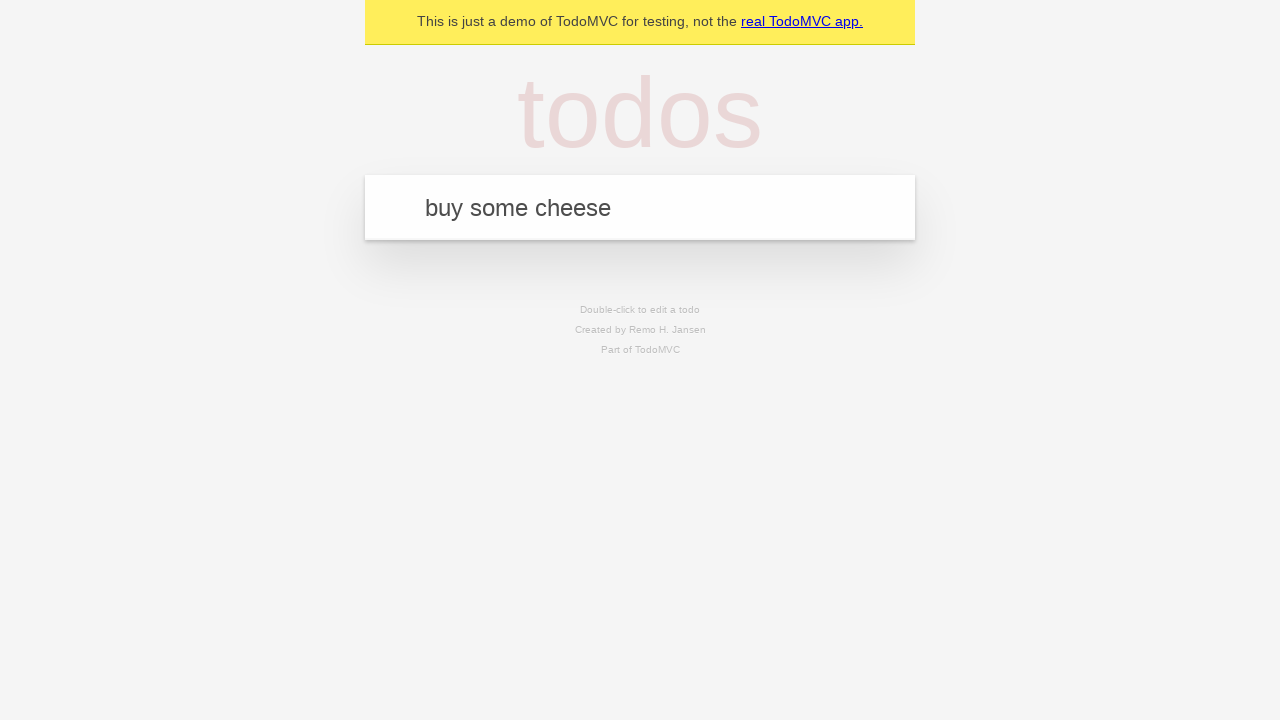

Pressed Enter to create first todo on internal:attr=[placeholder="What needs to be done?"i]
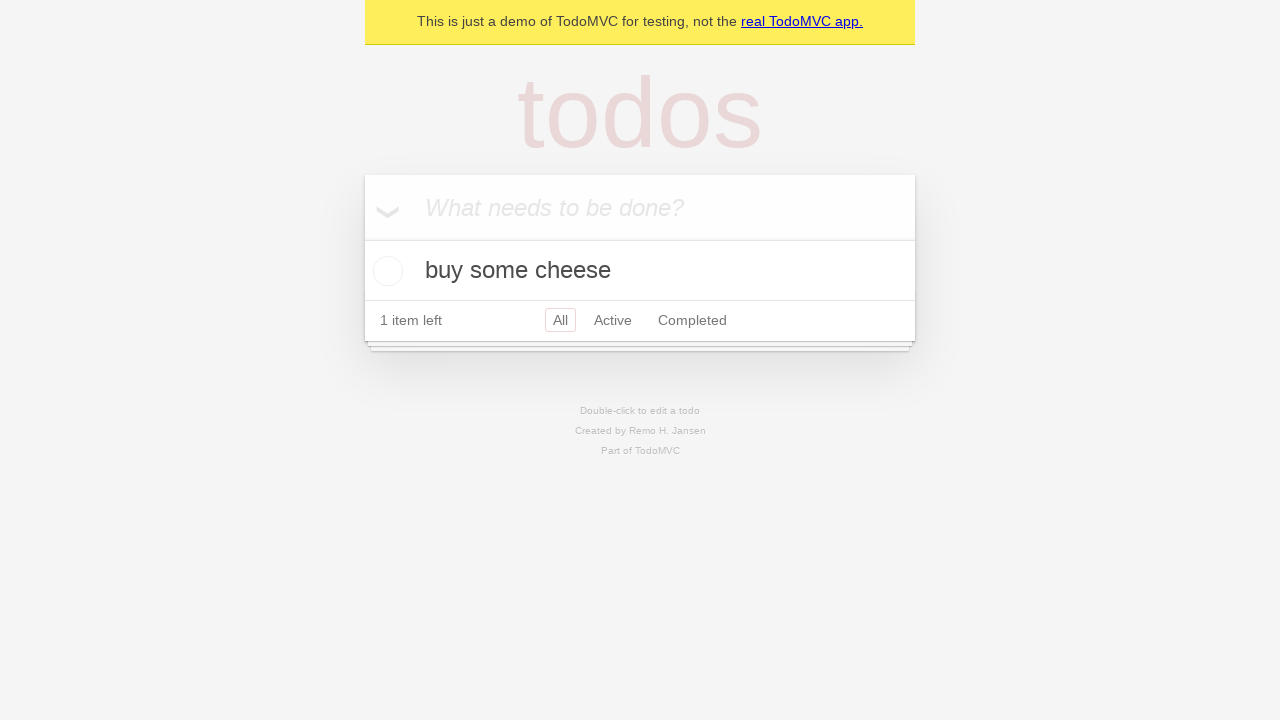

Filled second todo input with 'feed the cat' on internal:attr=[placeholder="What needs to be done?"i]
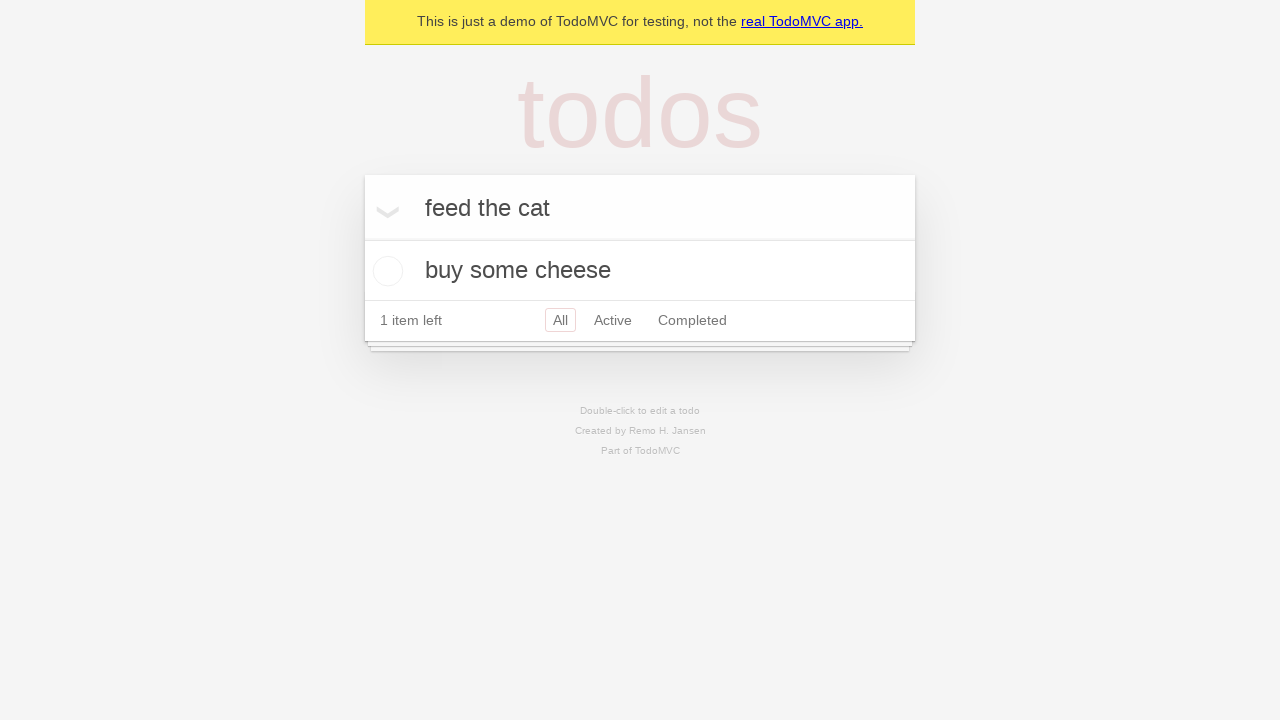

Pressed Enter to create second todo on internal:attr=[placeholder="What needs to be done?"i]
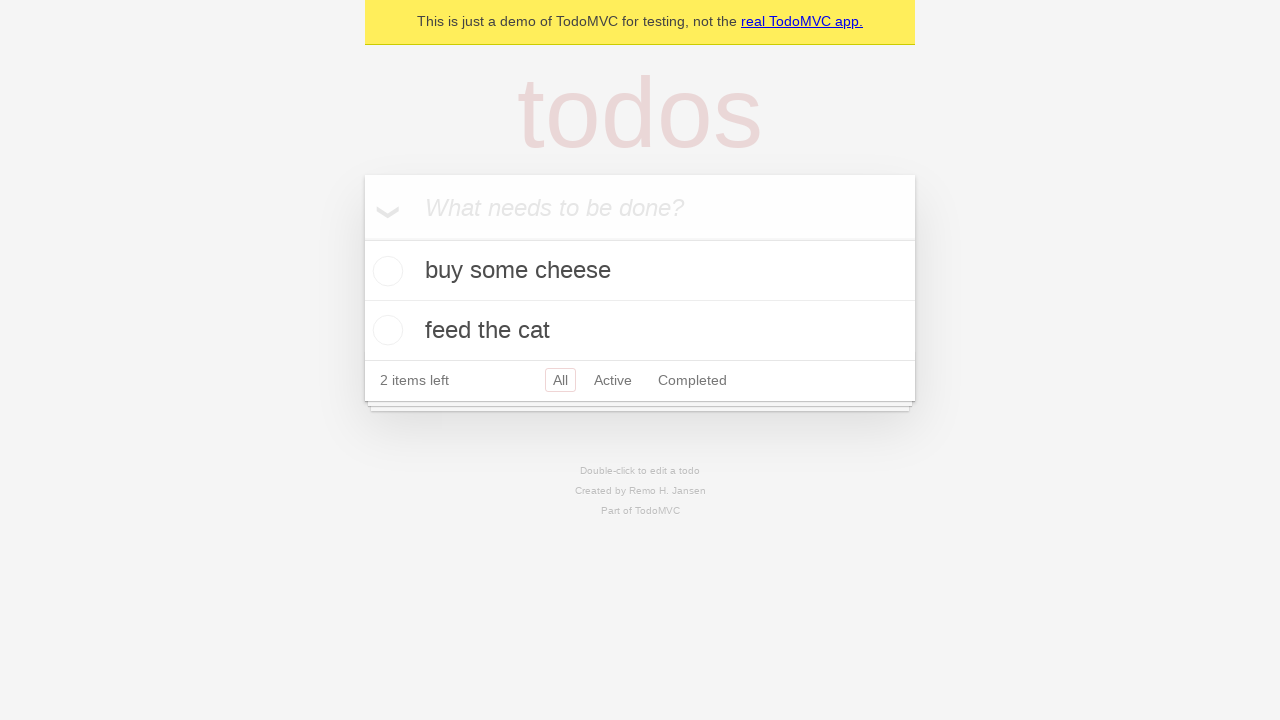

Filled third todo input with 'book a doctors appointment' on internal:attr=[placeholder="What needs to be done?"i]
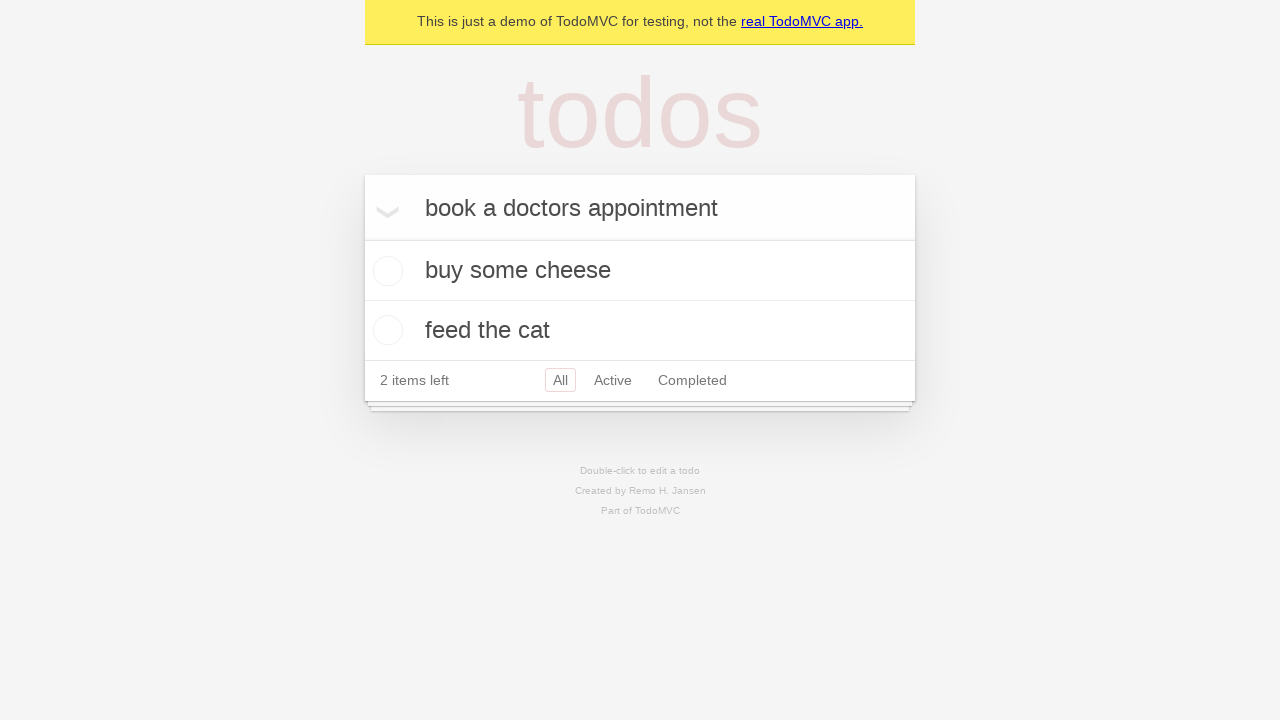

Pressed Enter to create third todo on internal:attr=[placeholder="What needs to be done?"i]
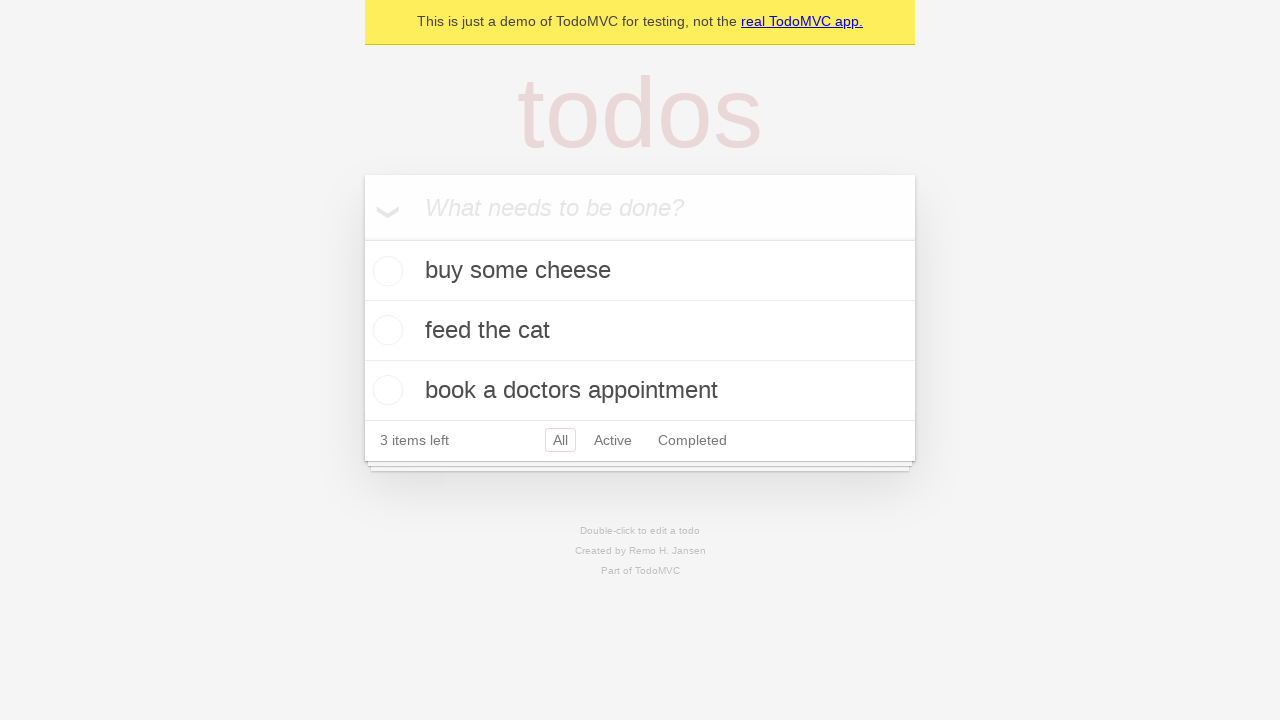

Located all todo items
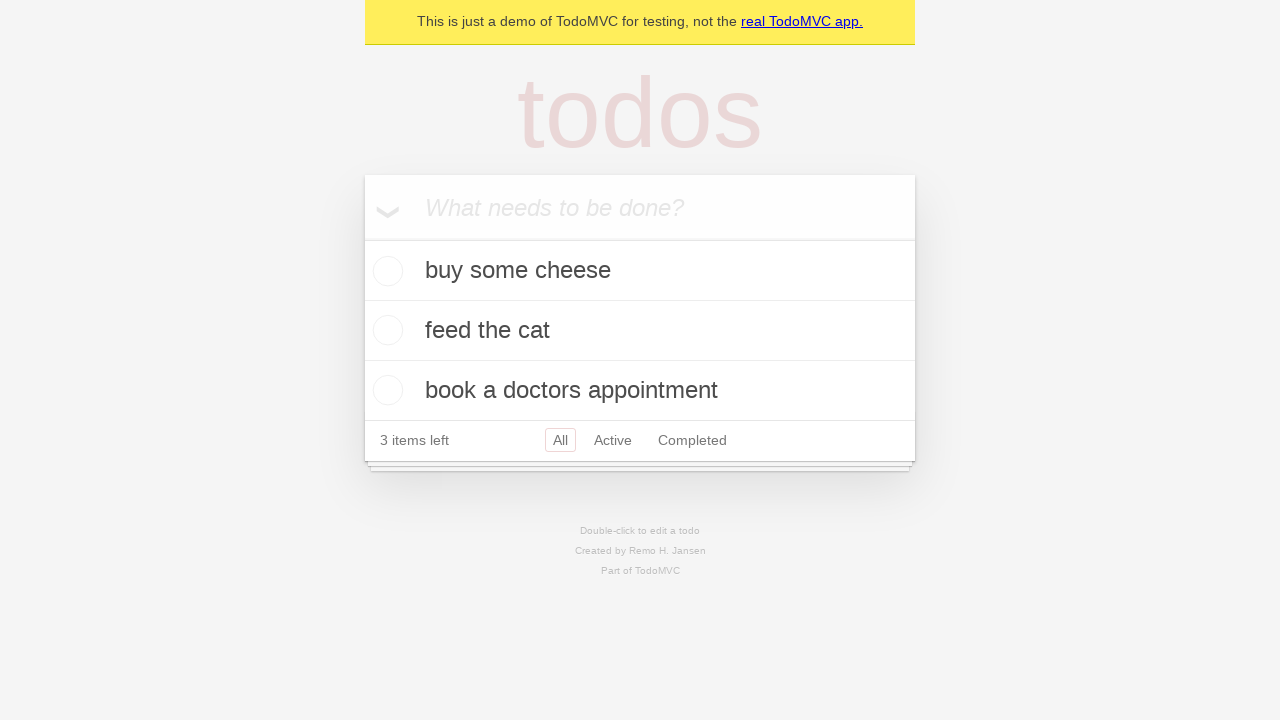

Double-clicked second todo item to enter edit mode at (640, 331) on internal:testid=[data-testid="todo-item"s] >> nth=1
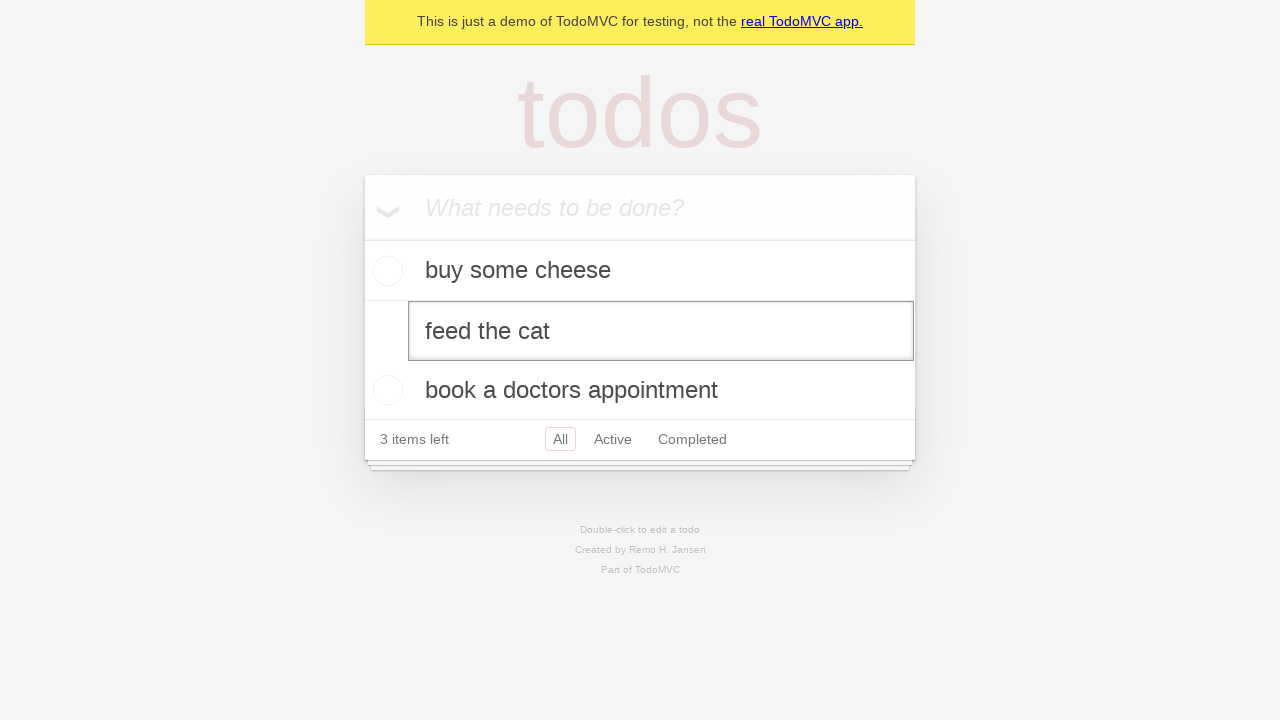

Filled edit textbox with 'buy some sausages' on internal:testid=[data-testid="todo-item"s] >> nth=1 >> internal:role=textbox[nam
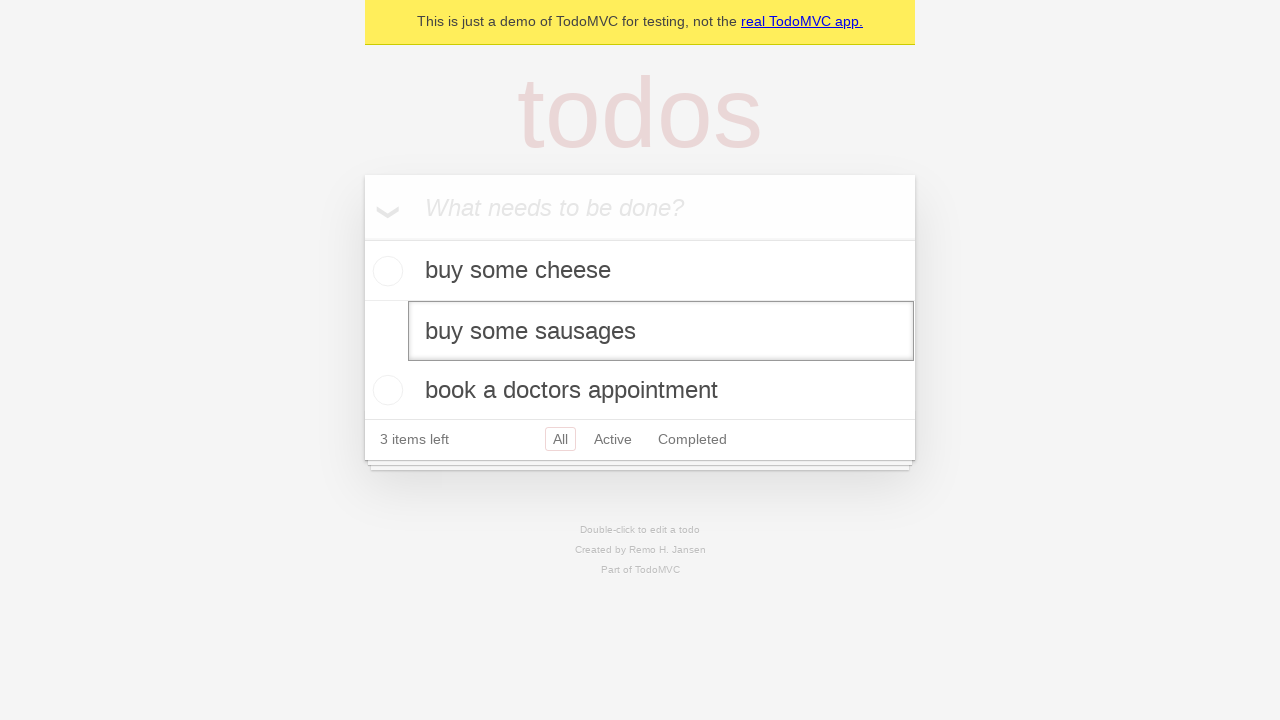

Dispatched blur event on edit textbox to trigger save
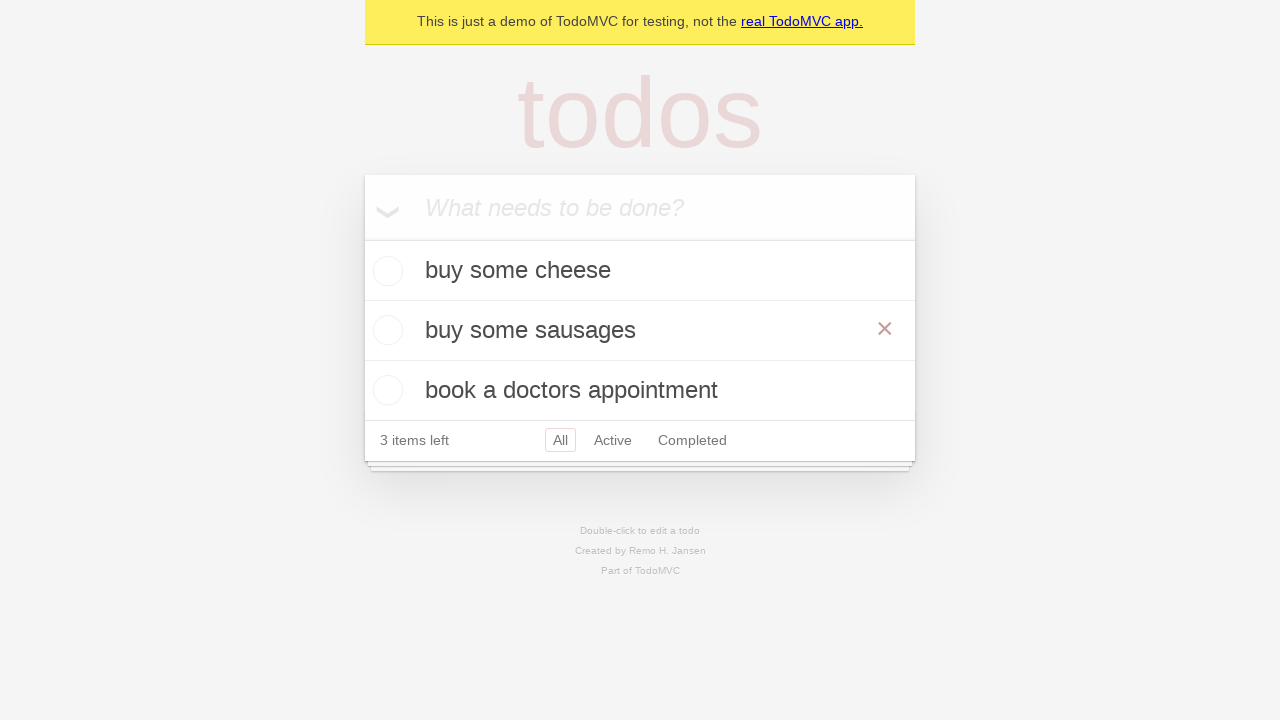

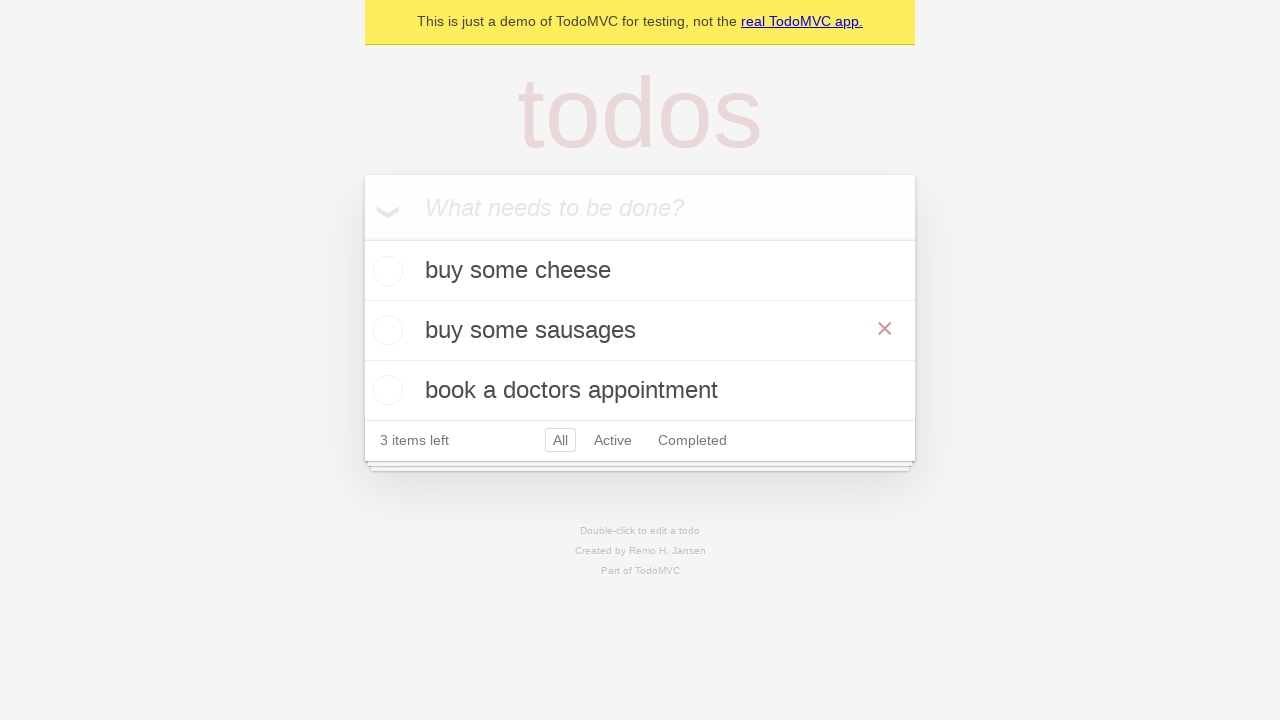